Tests checkbox functionality by verifying initial states and toggling checkboxes to confirm selection behavior

Starting URL: http://practice.cydeo.com/checkboxes

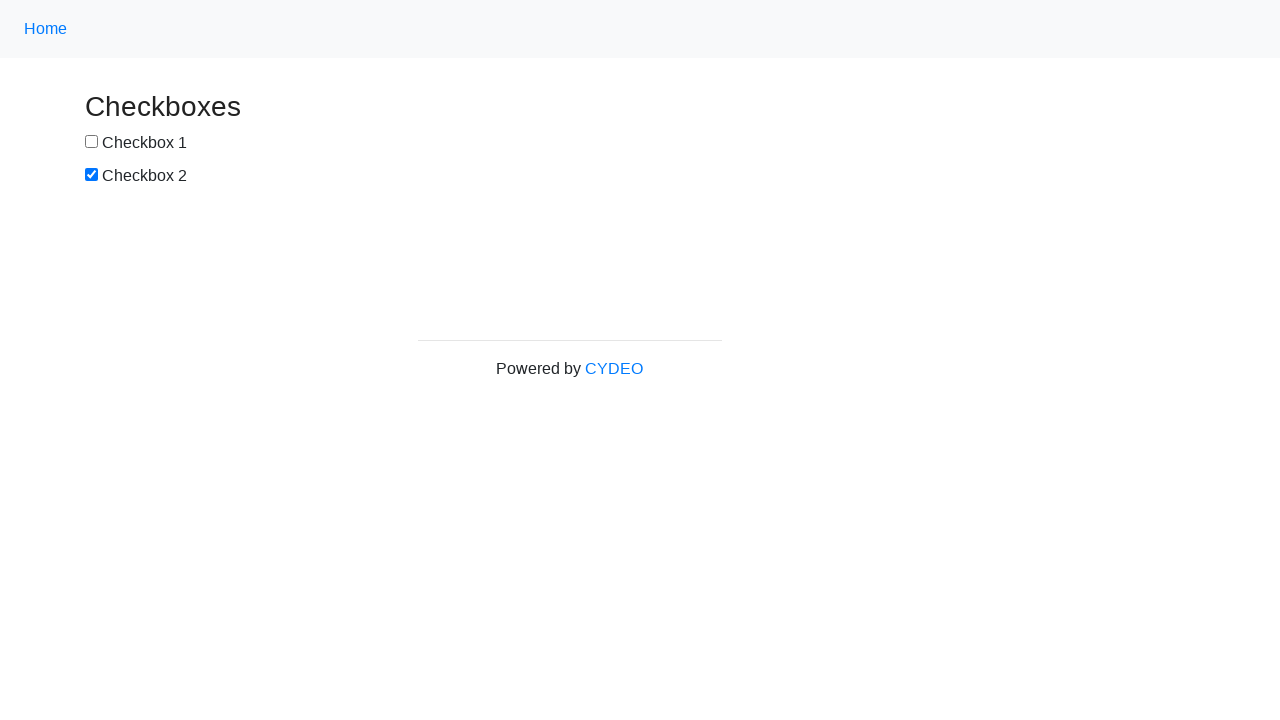

Located checkbox 1 element
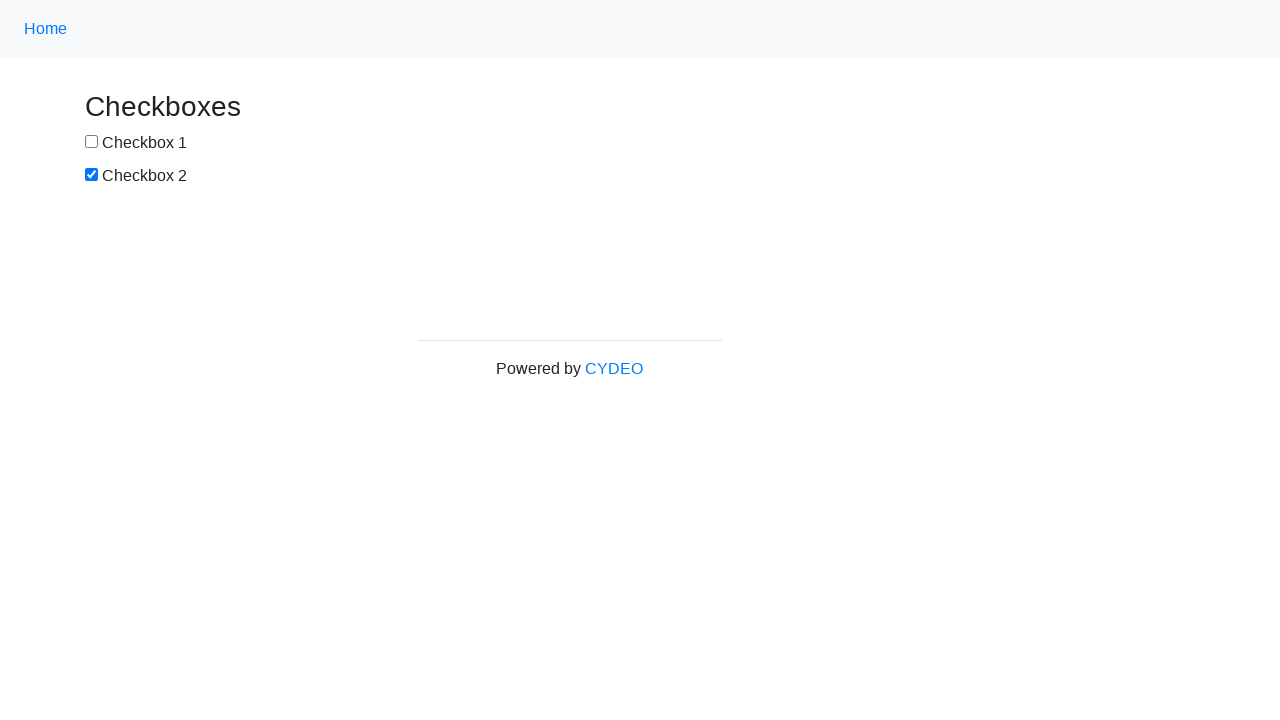

Located checkbox 2 element
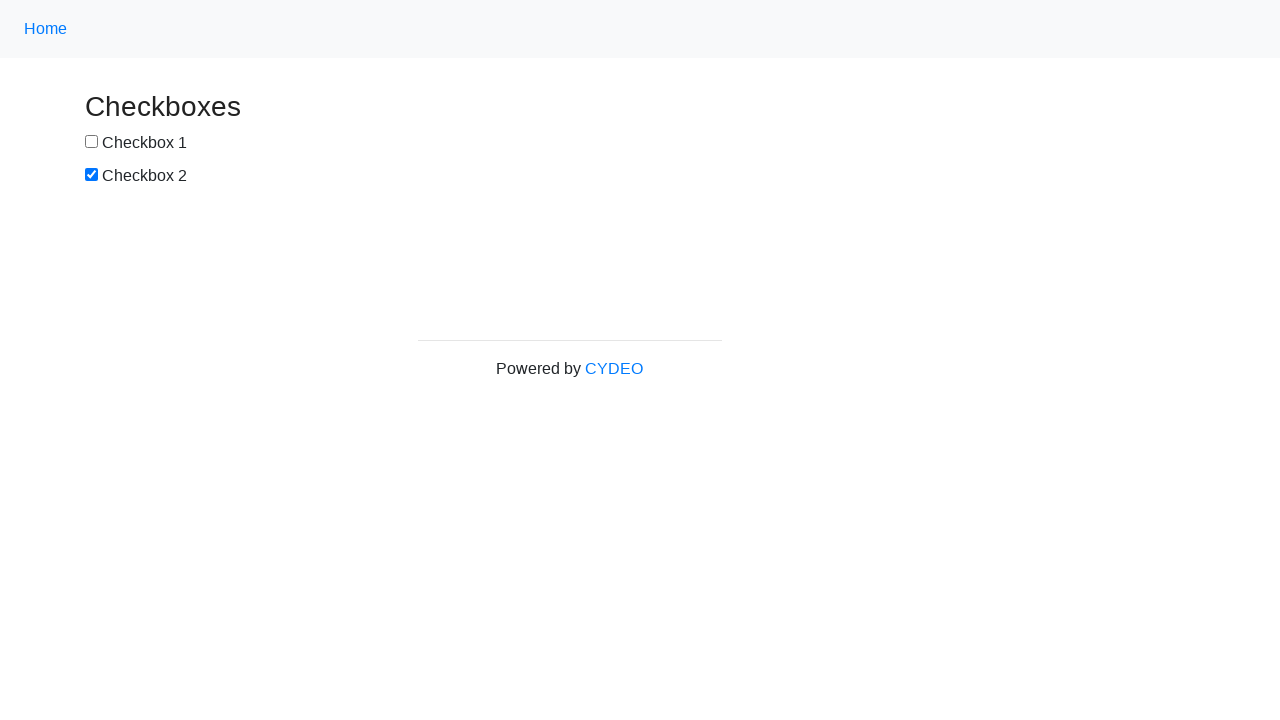

Verified checkbox 1 is not checked initially
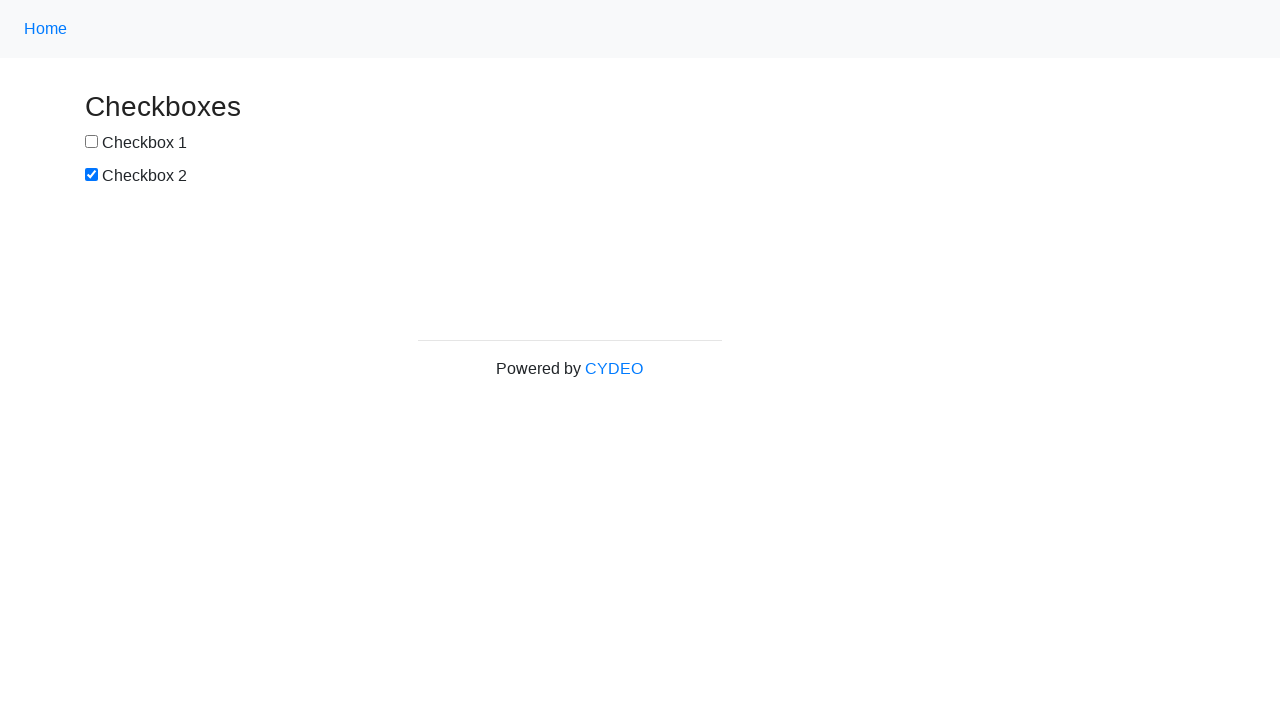

Verified checkbox 2 is checked initially
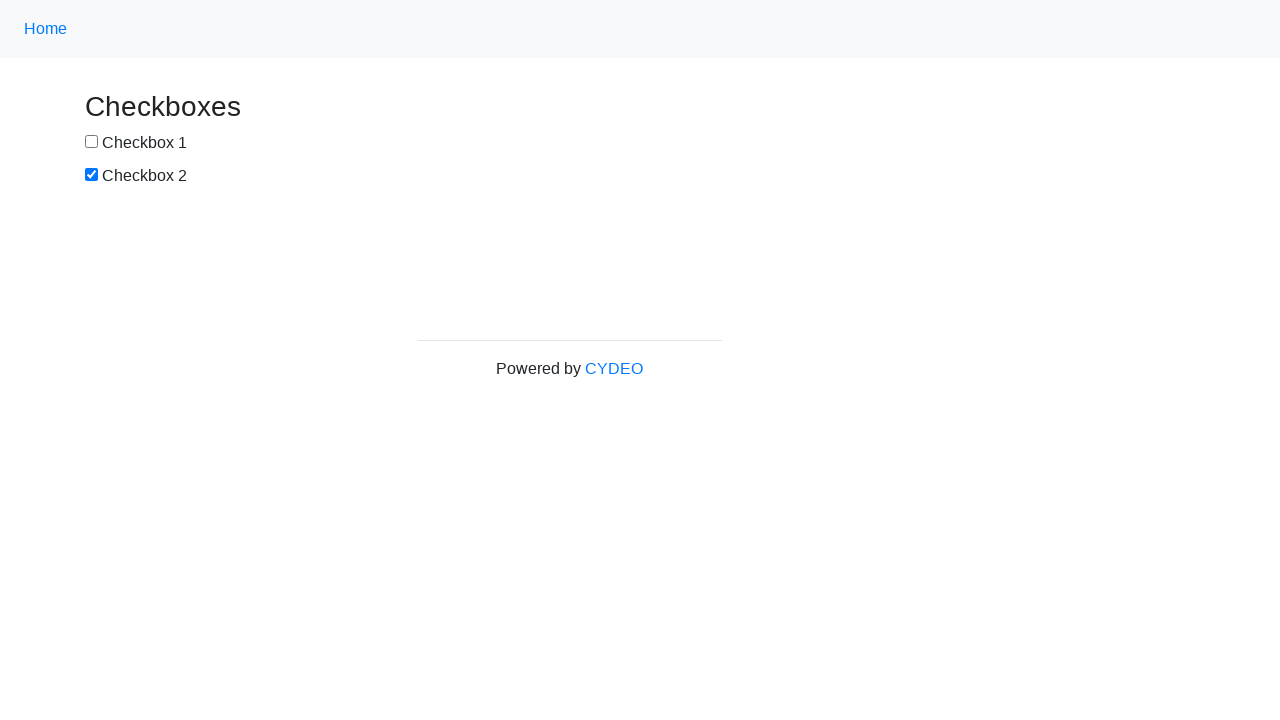

Clicked checkbox 1 to select it at (92, 142) on input[name='checkbox1']
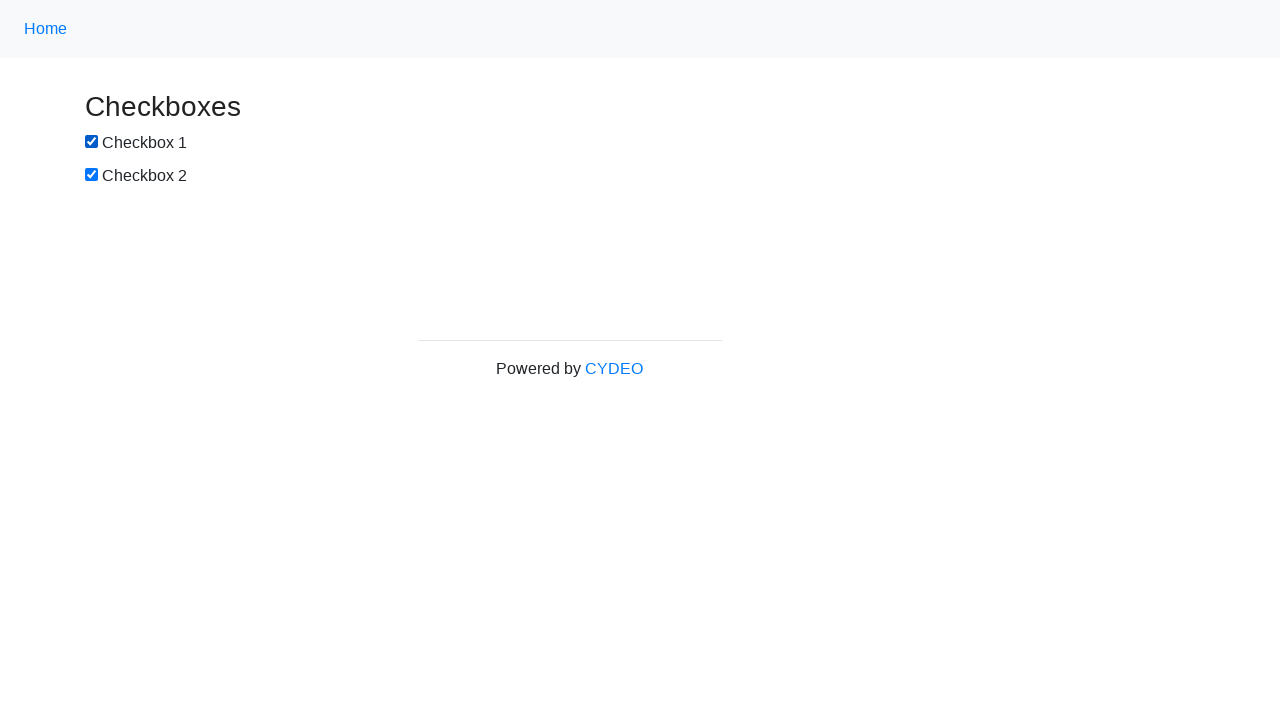

Clicked checkbox 2 to deselect it at (92, 175) on input#box2
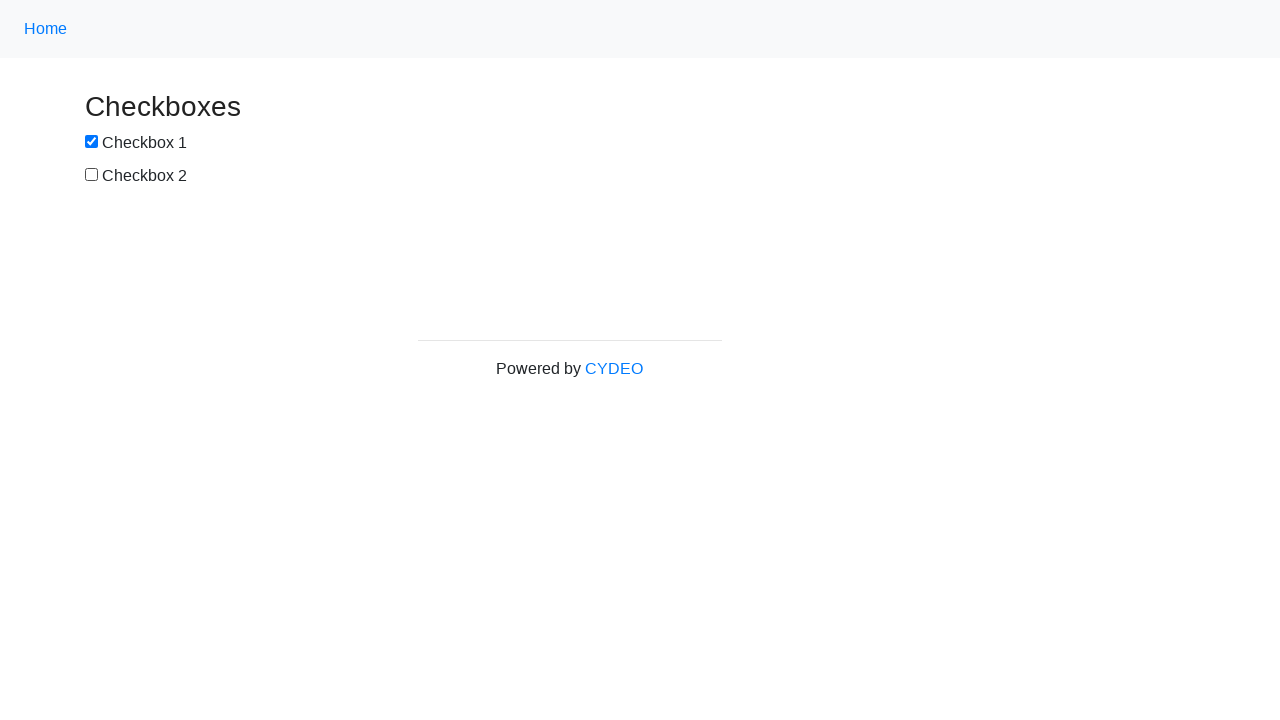

Verified checkbox 1 is checked after click
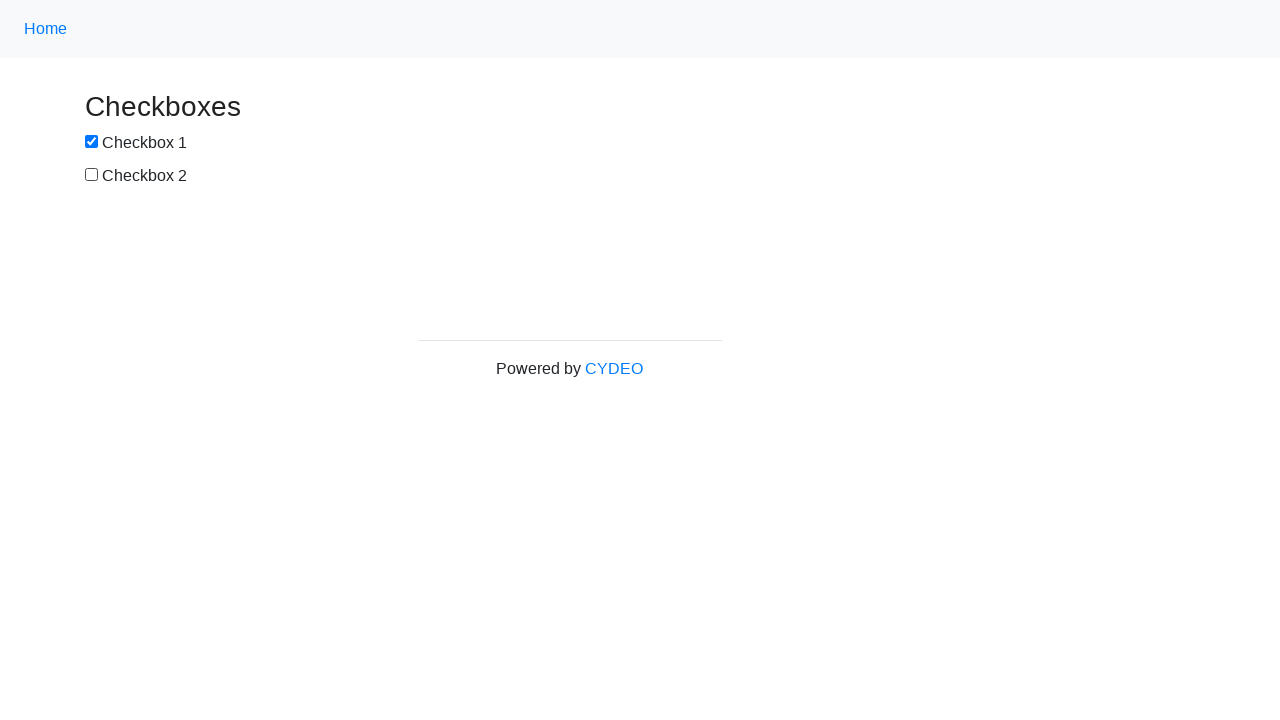

Verified checkbox 2 is not checked after click
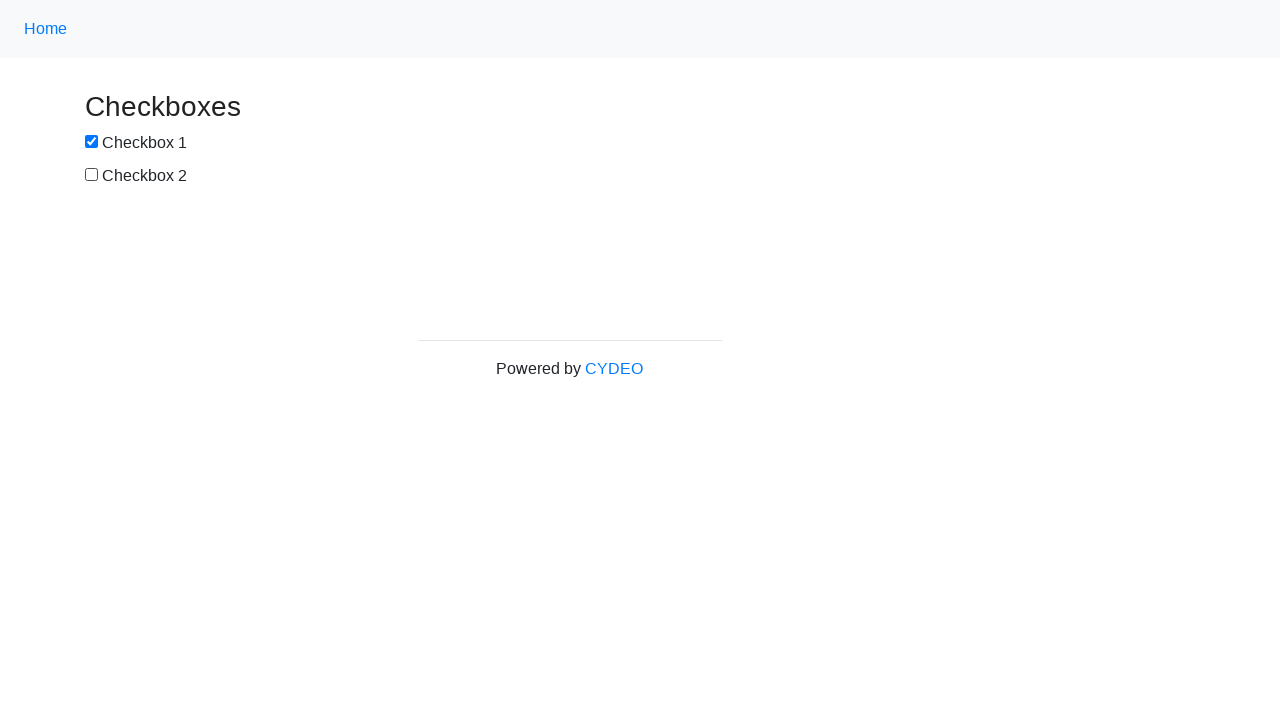

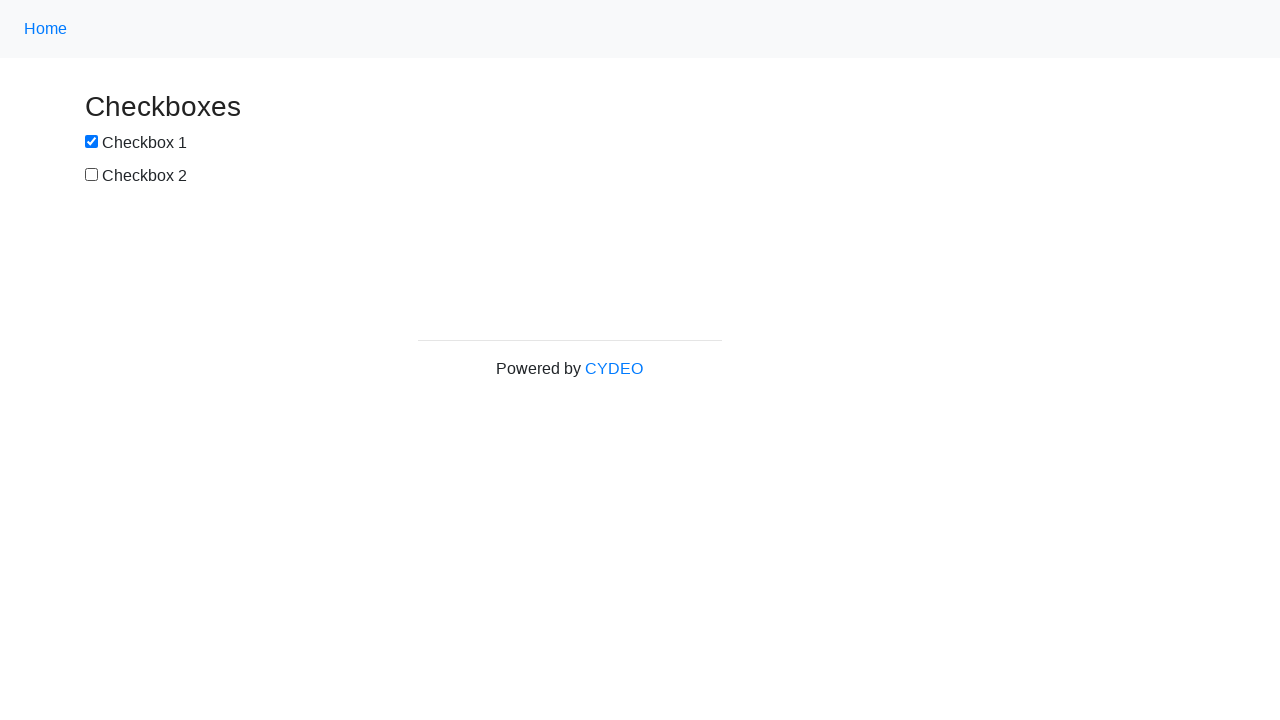